Tests alert handling functionality by clicking a button that triggers an alert and then accepting/dismissing it

Starting URL: https://demo.automationtesting.in/Alerts.html

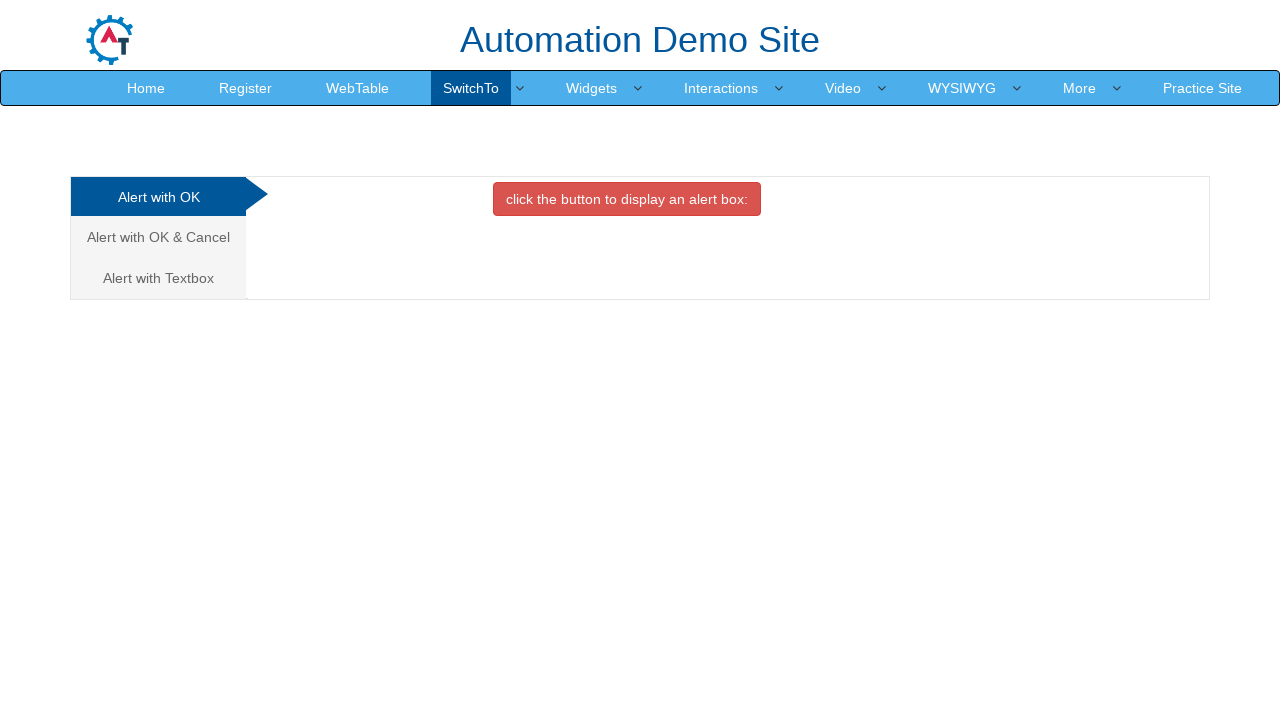

Clicked alert trigger button (btn.btn.btn-danger) at (627, 199) on button.btn.btn-danger
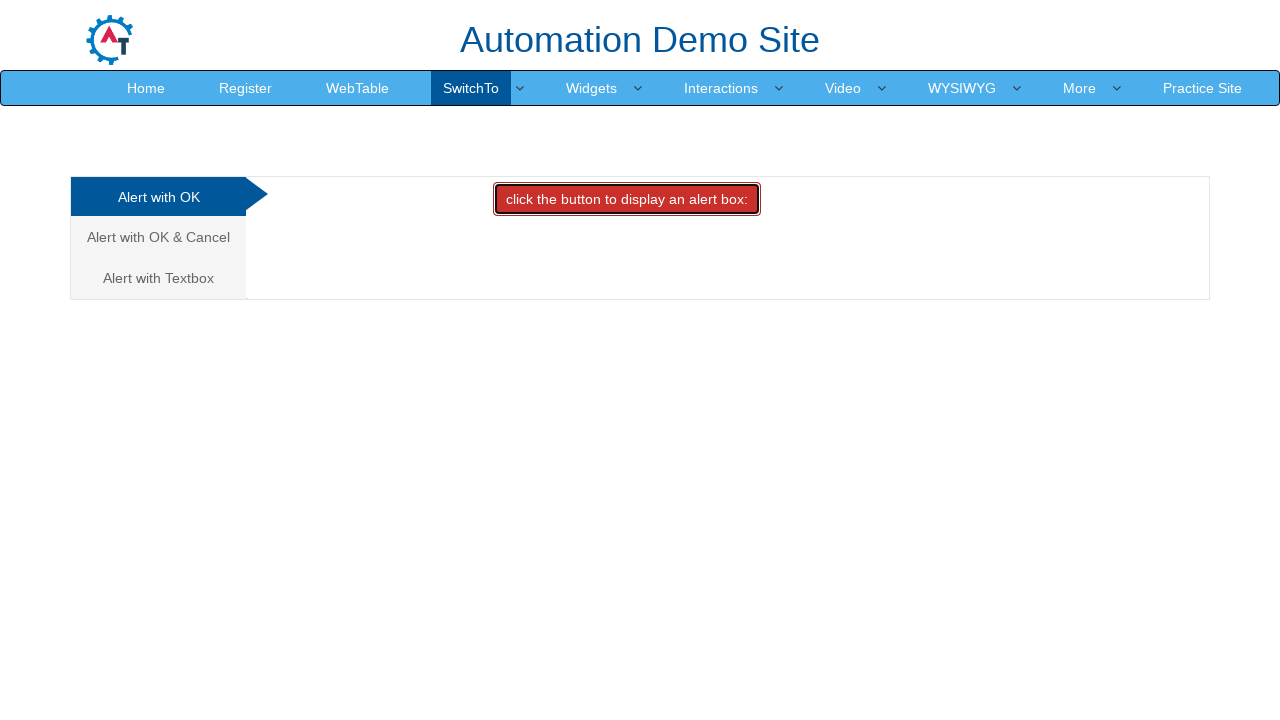

Set up dialog handler to accept alerts
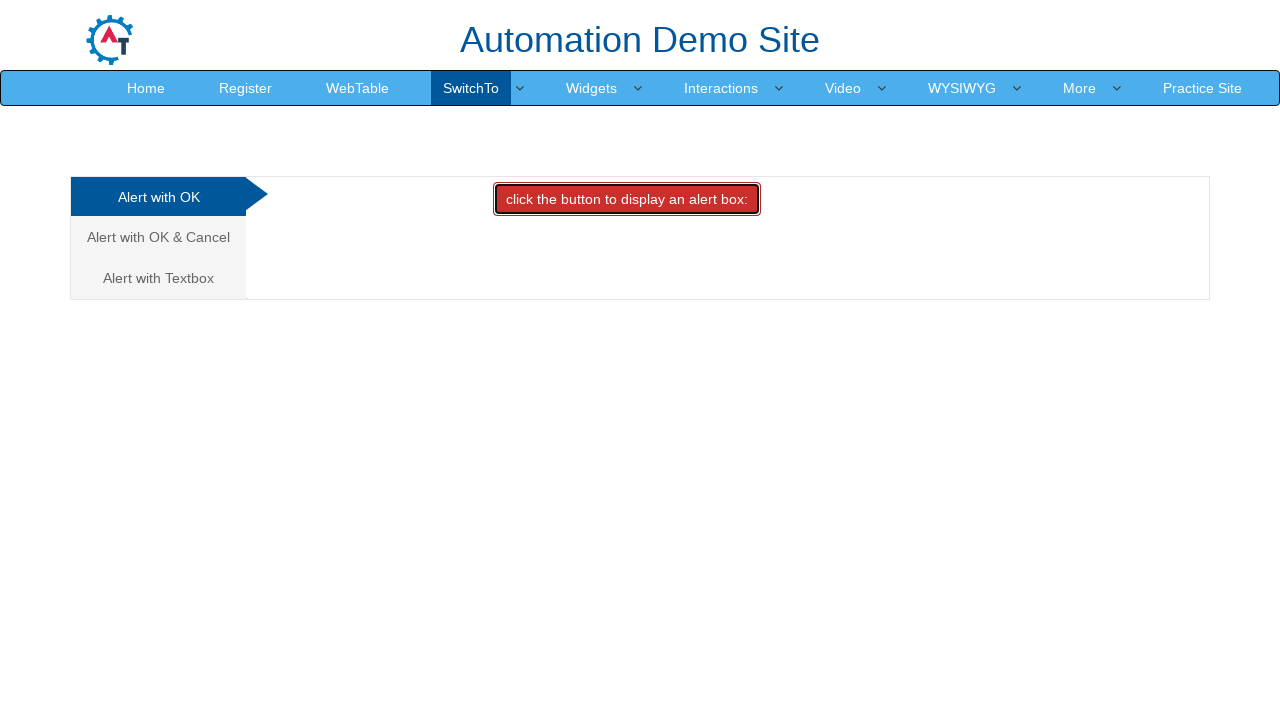

Waited 1000ms for UI updates
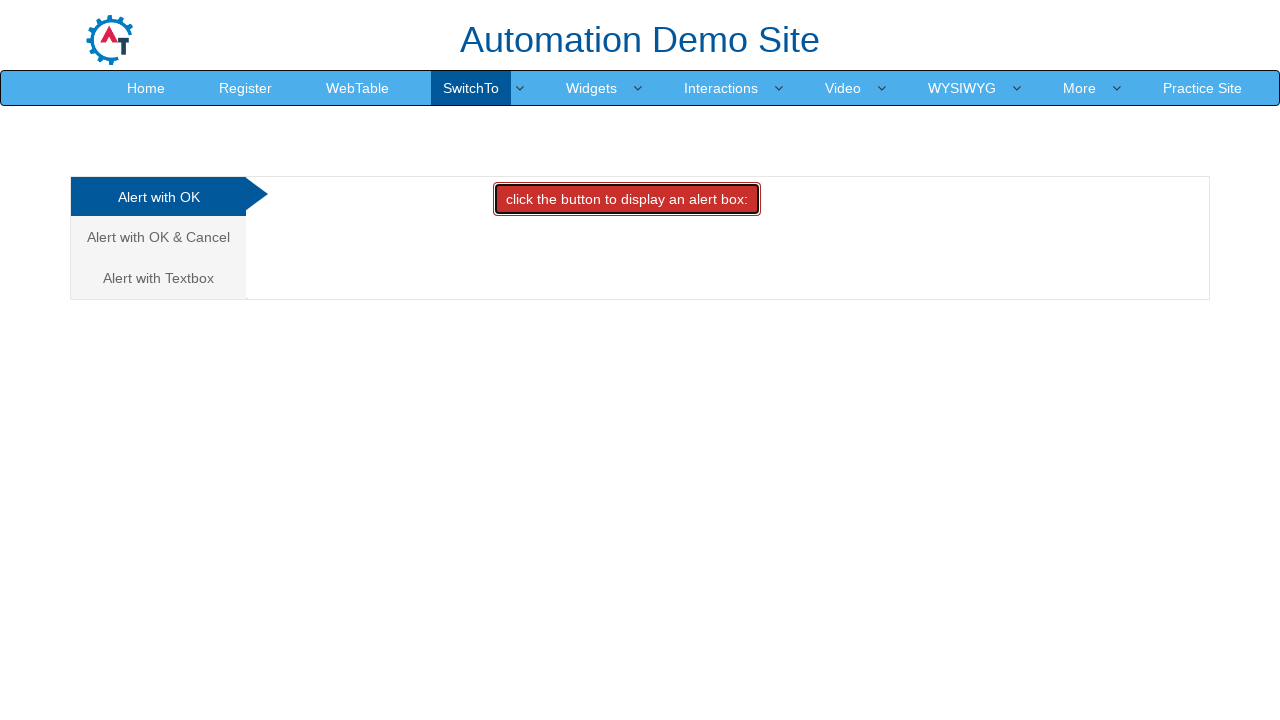

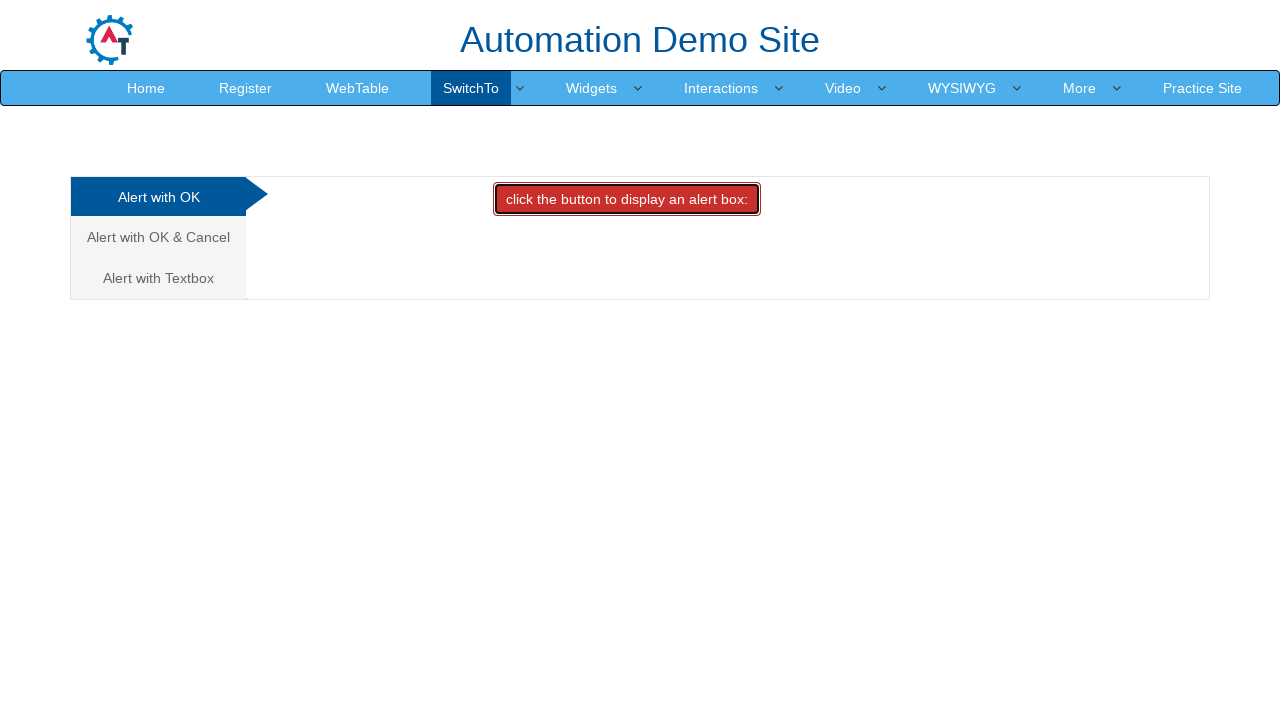